Tests horizontal scrolling functionality by navigating to a dashboard page and scrolling right by 1000 pixels

Starting URL: https://dashboards.handmadeinteractive.com/jasonlove/

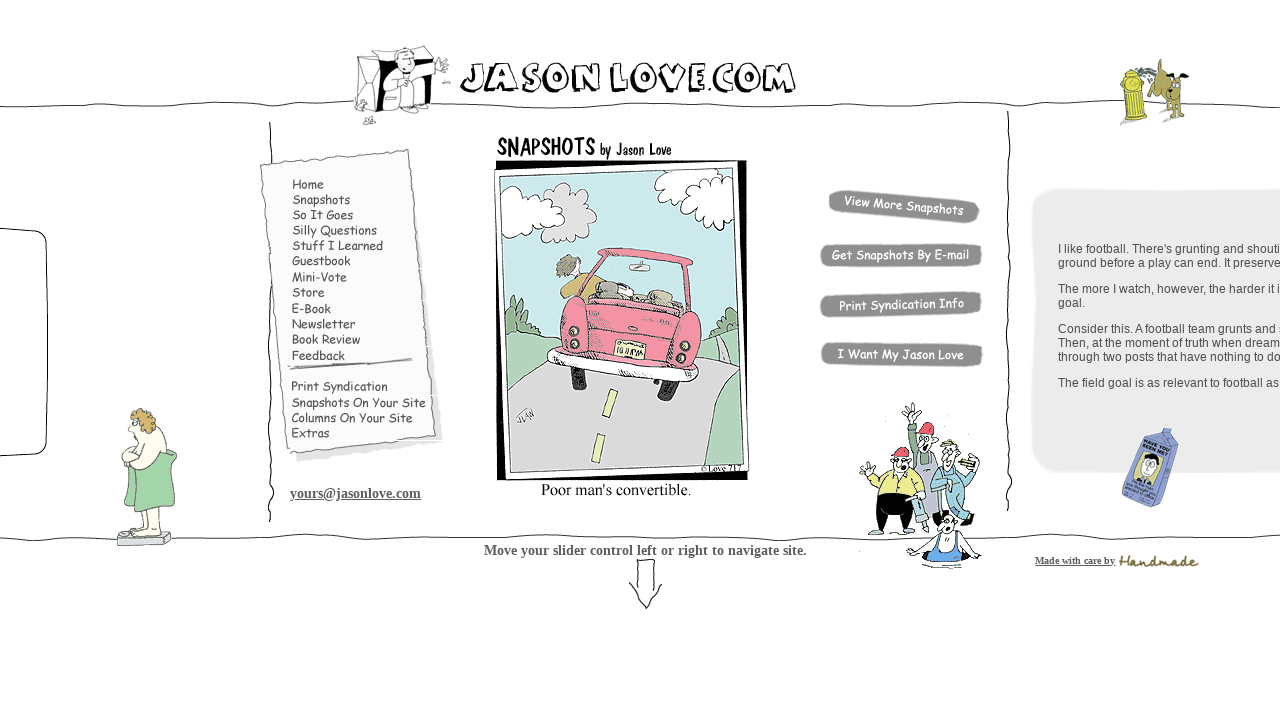

Dashboard page loaded with network idle
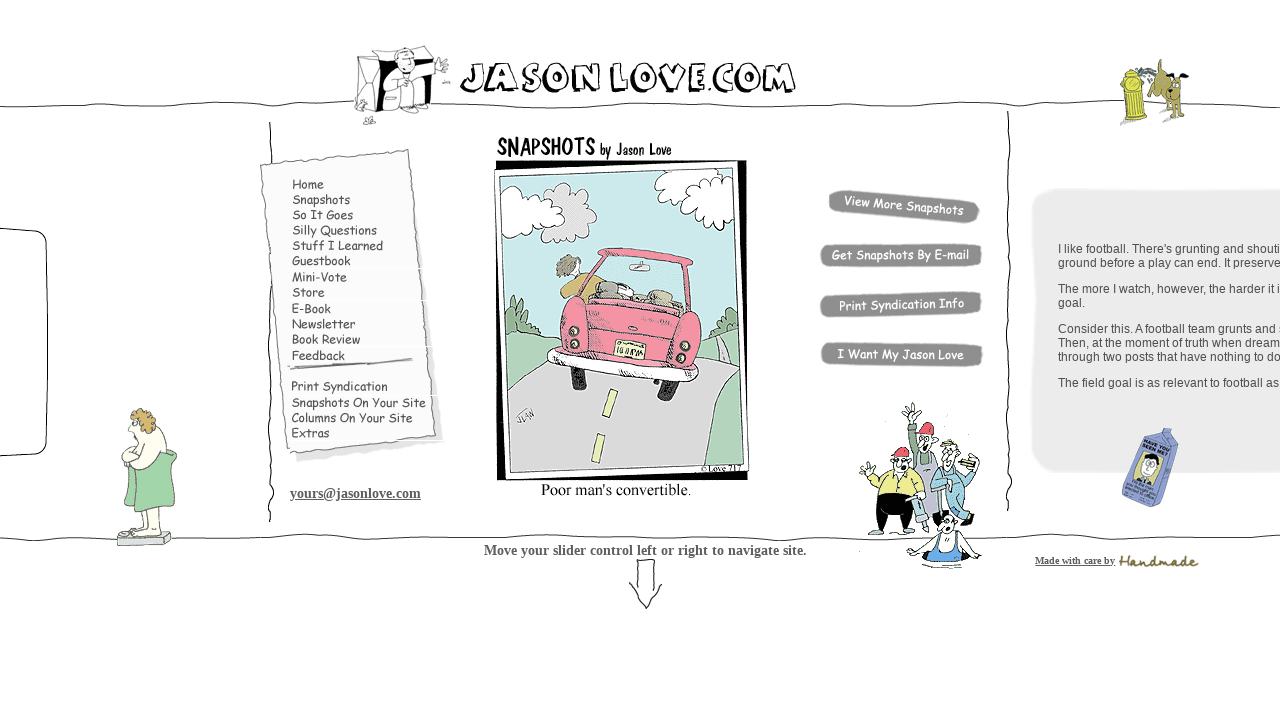

Scrolled right by 1000 pixels
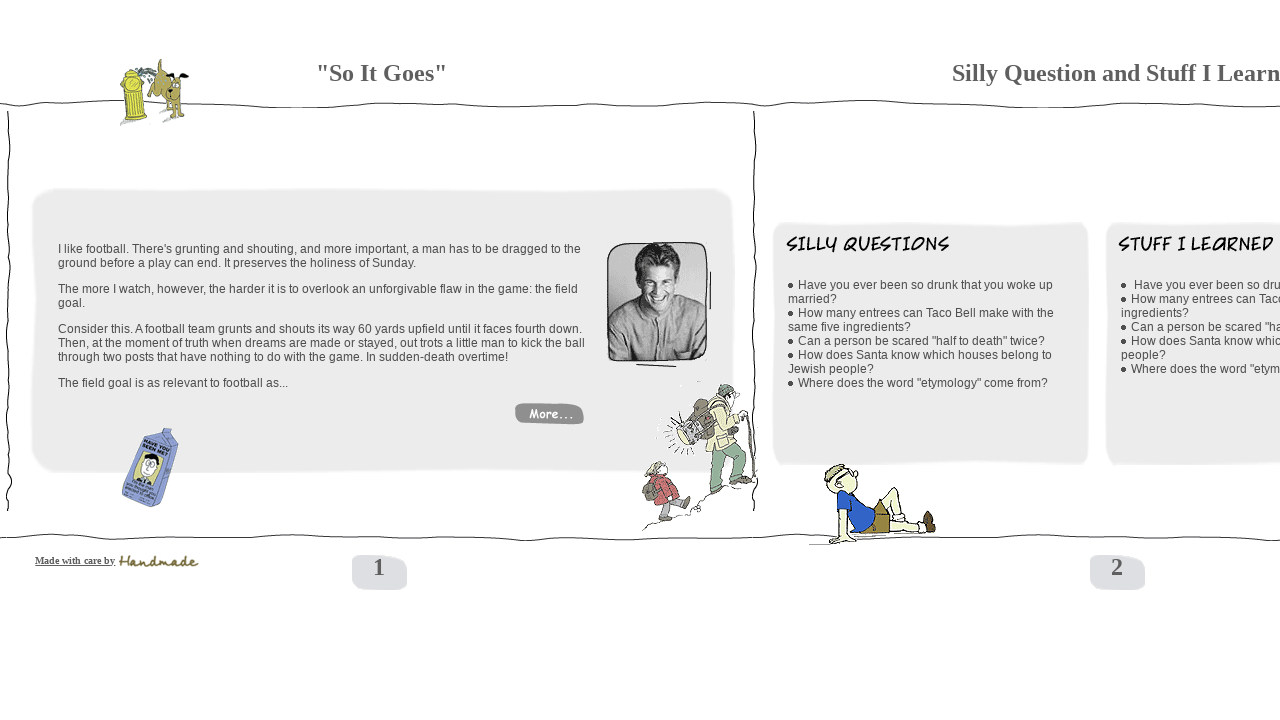

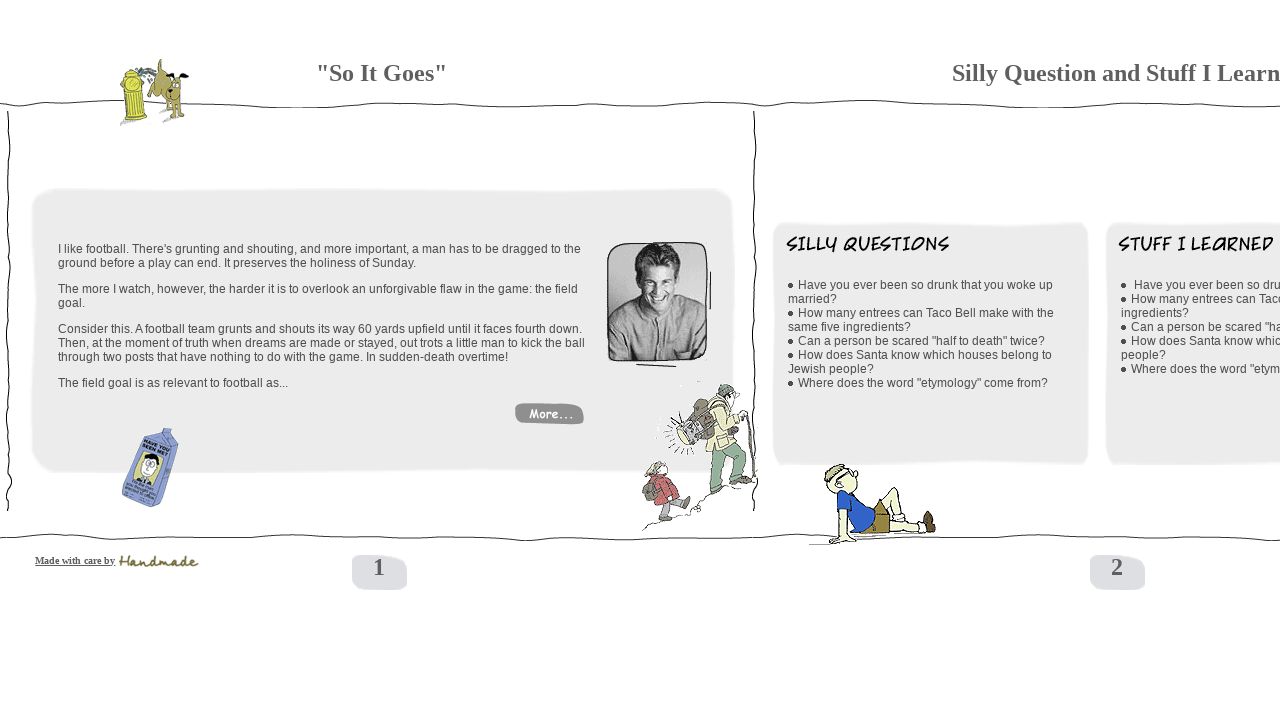